Tests dynamic properties by clicking on a color change button

Starting URL: https://demoqa.com/elements

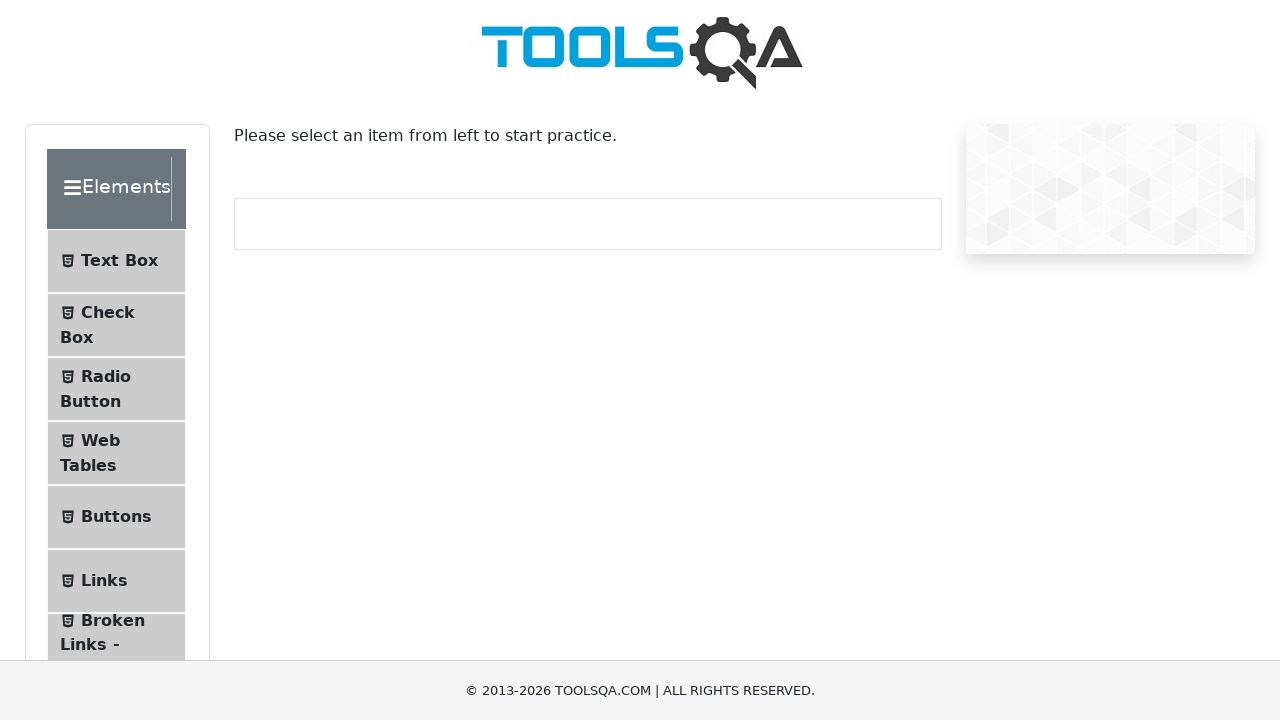

Clicked on dynamic properties section at (116, 360) on xpath=(//li)[9]
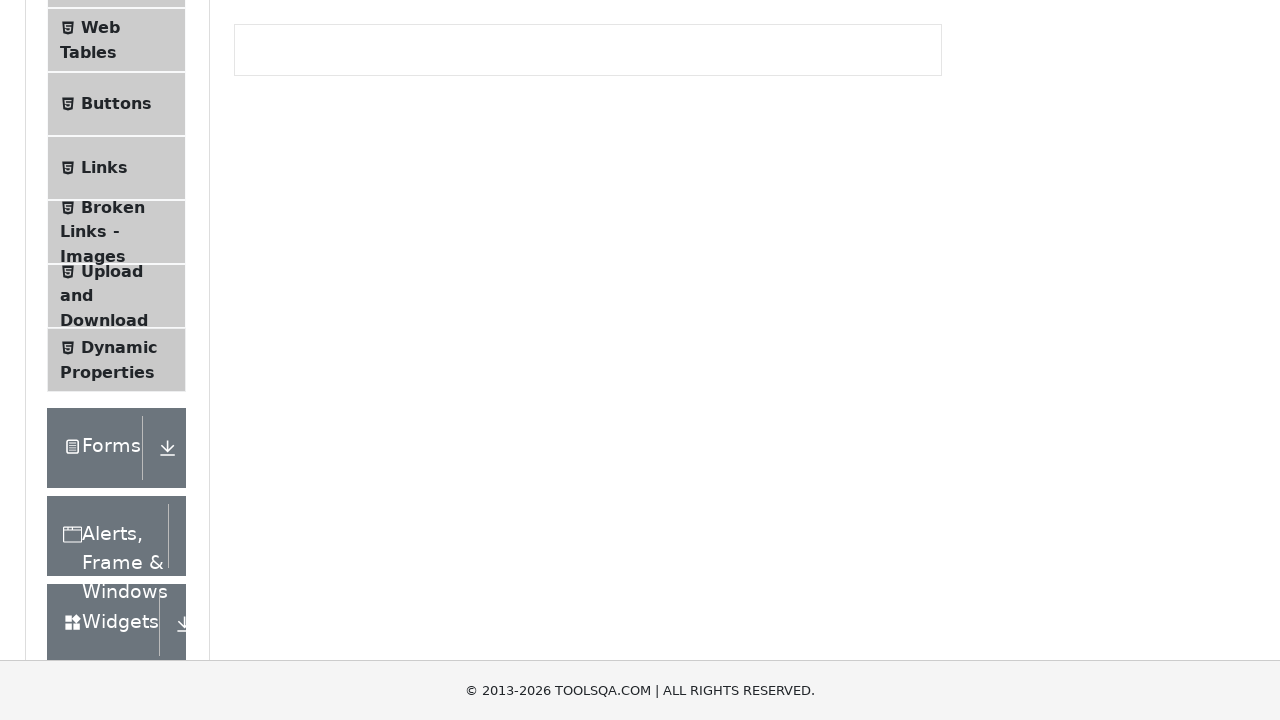

Clicked color change button to test dynamic properties at (301, 360) on #colorChange
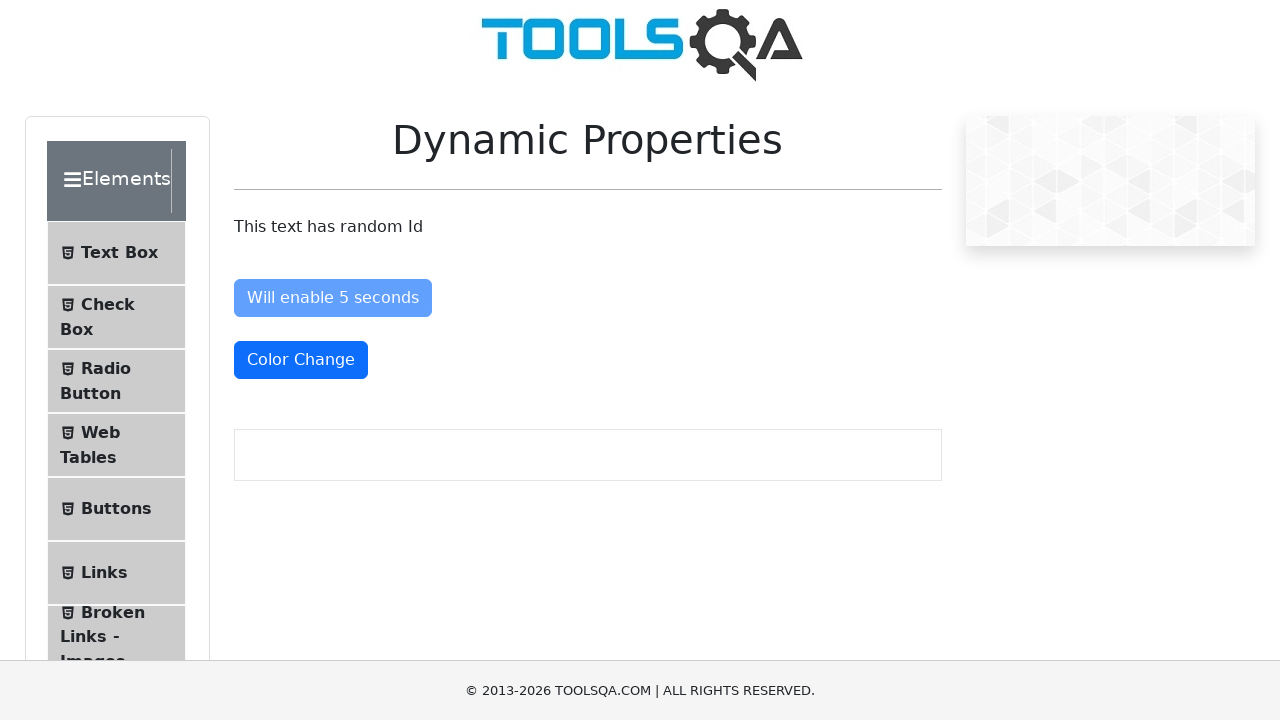

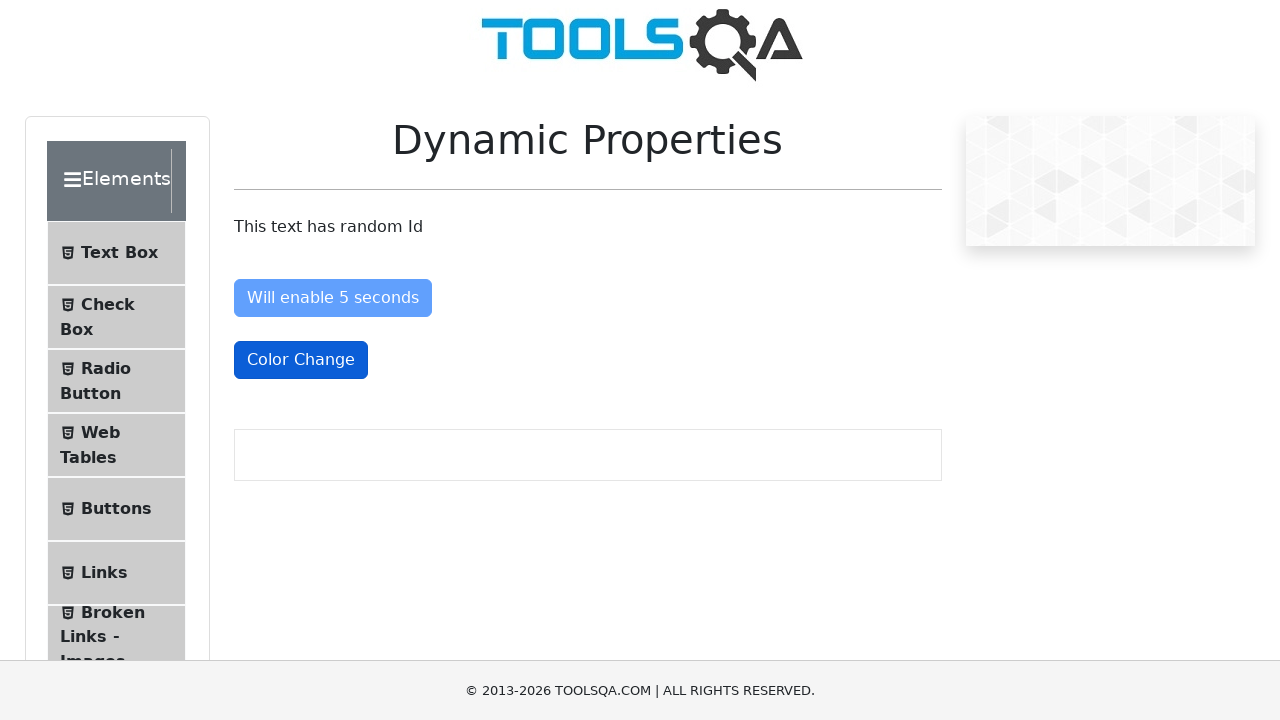